Tests alert and confirm dialog functionality by filling a name field, triggering an alert button, accepting it, then triggering a confirm dialog and dismissing it

Starting URL: https://rahulshettyacademy.com/AutomationPractice/

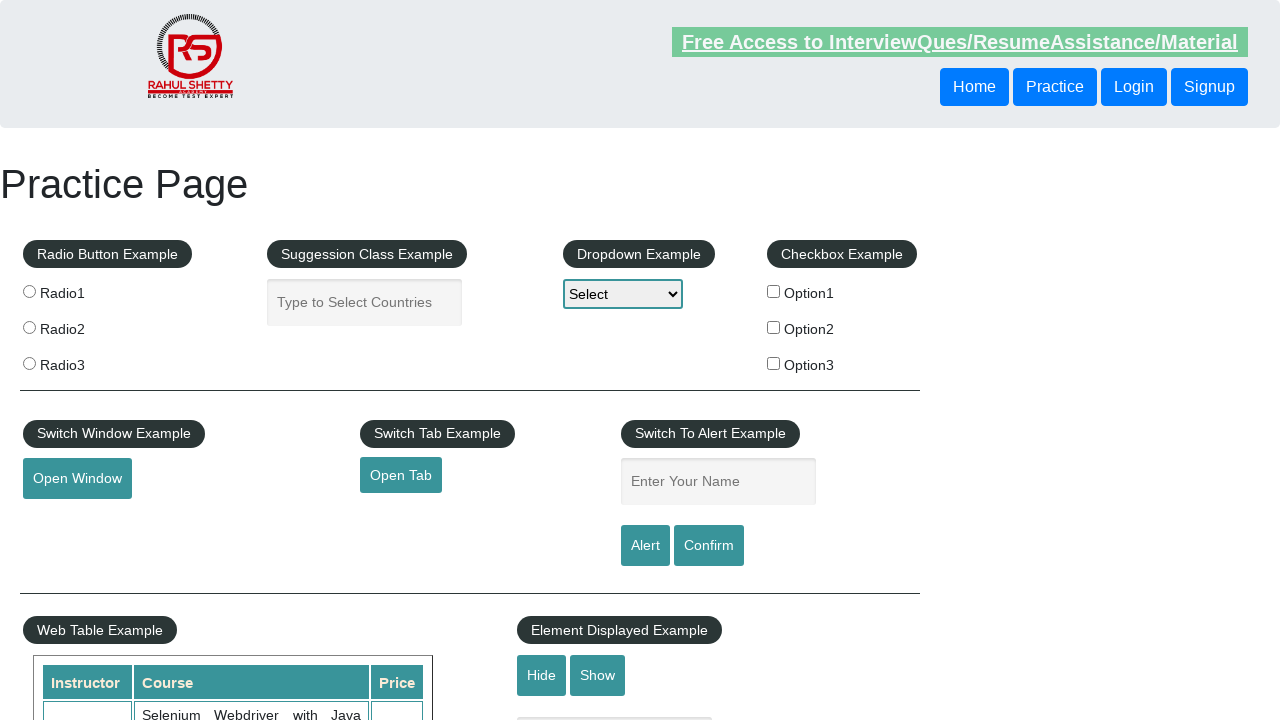

Filled name field with 'Rahul' on #name
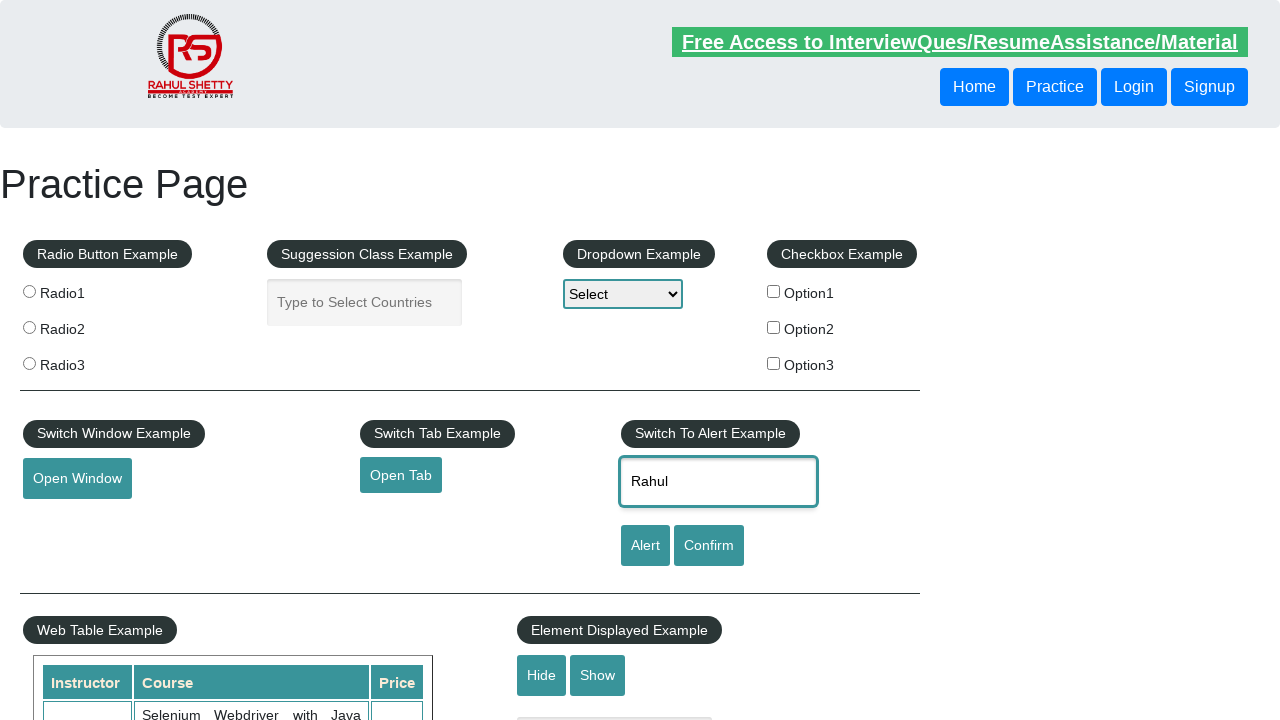

Clicked alert button to trigger alert dialog at (645, 546) on #alertbtn
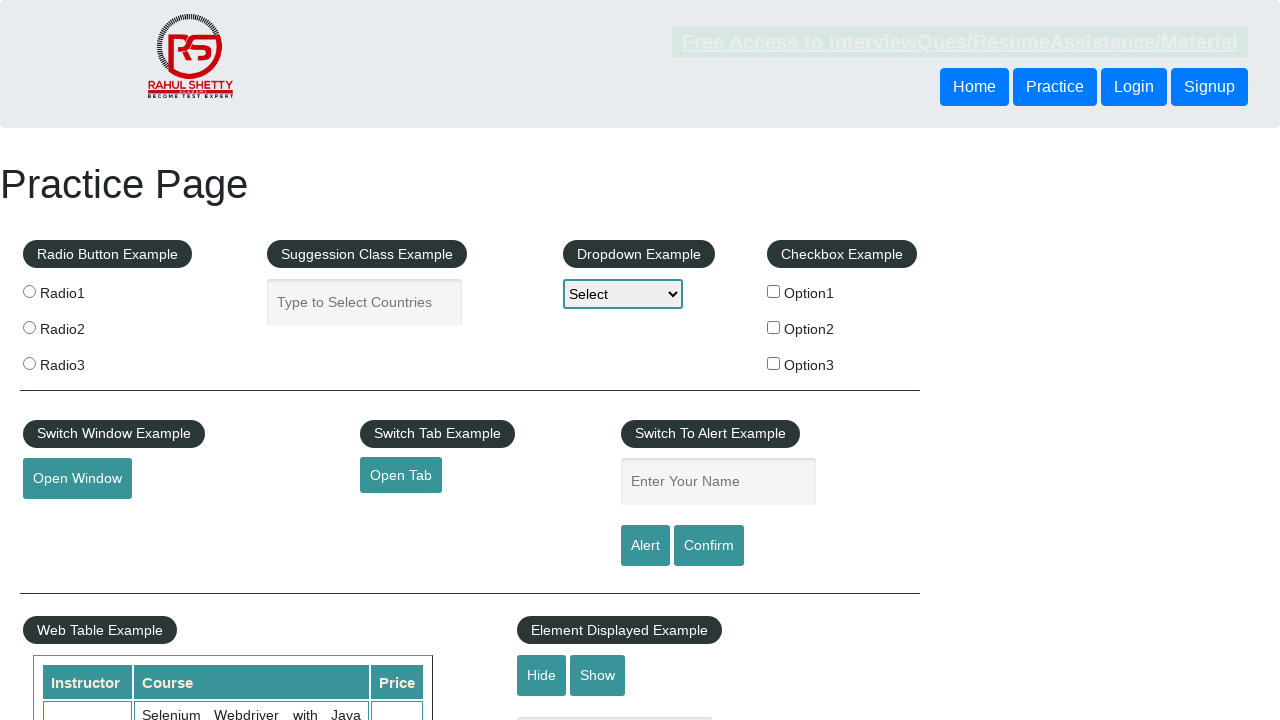

Set up dialog handler and accepted alert dialog
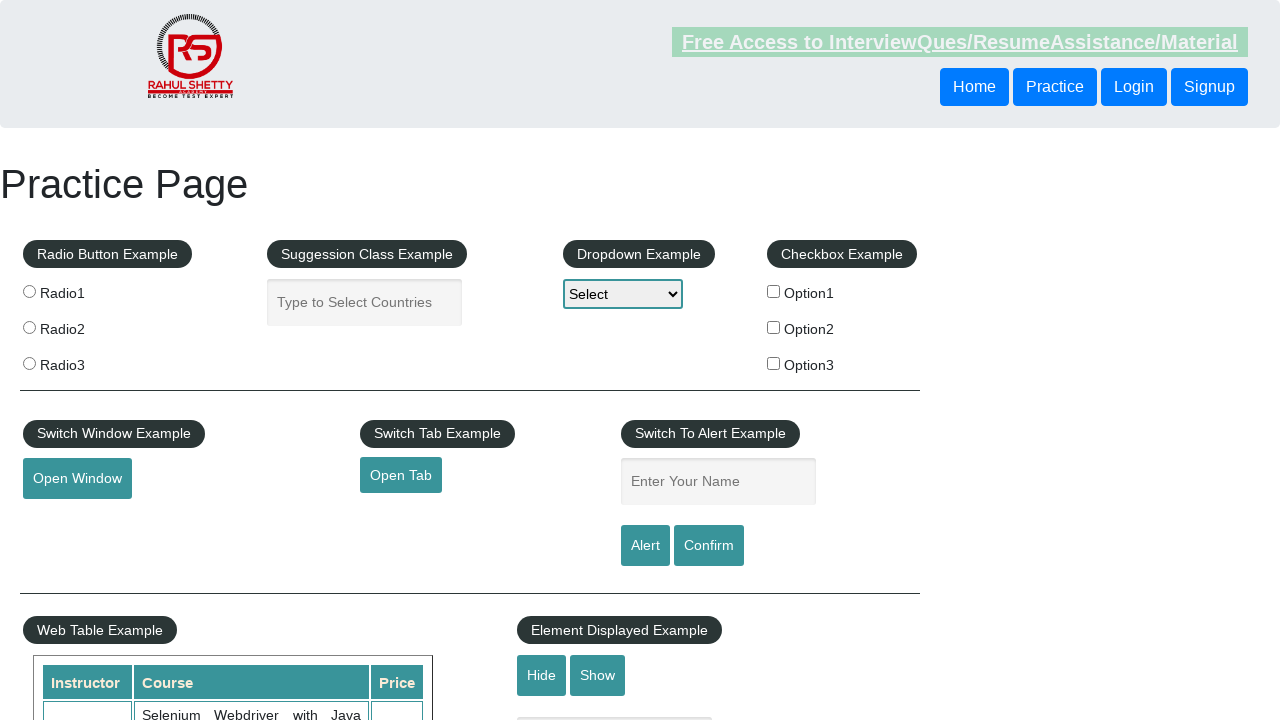

Clicked confirm button to trigger confirm dialog at (709, 546) on #confirmbtn
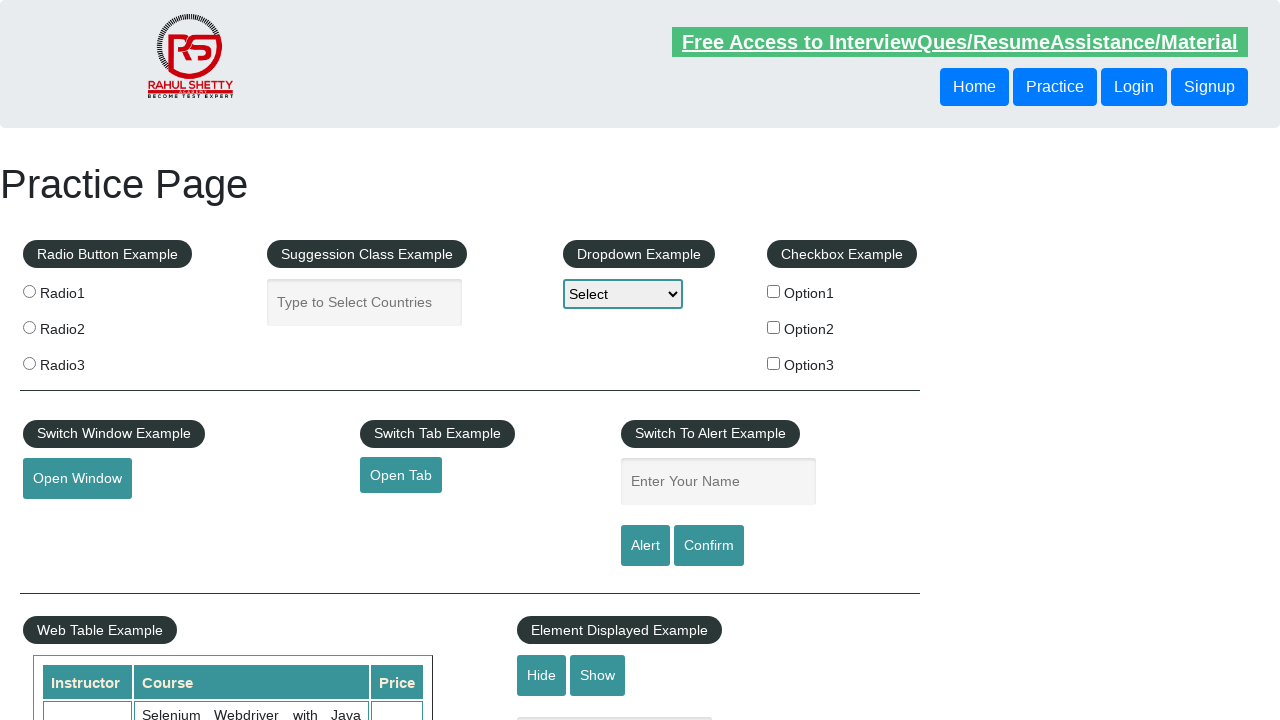

Set up dialog handler and dismissed confirm dialog
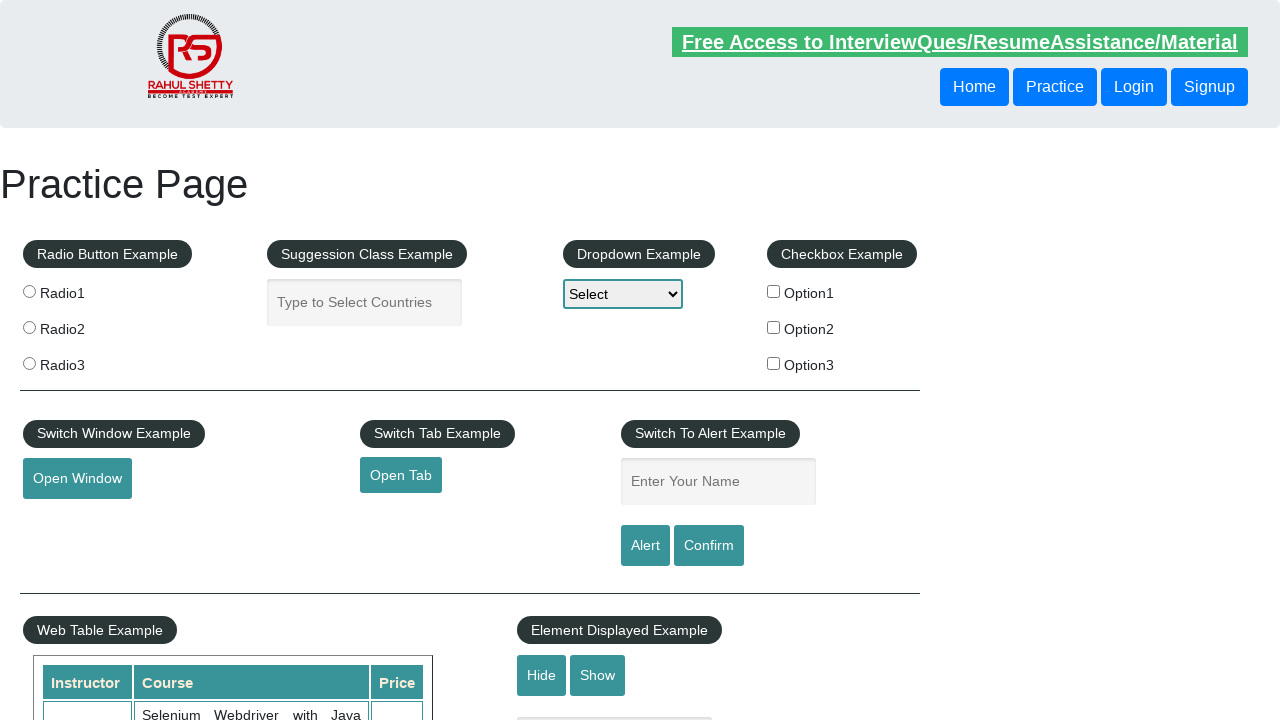

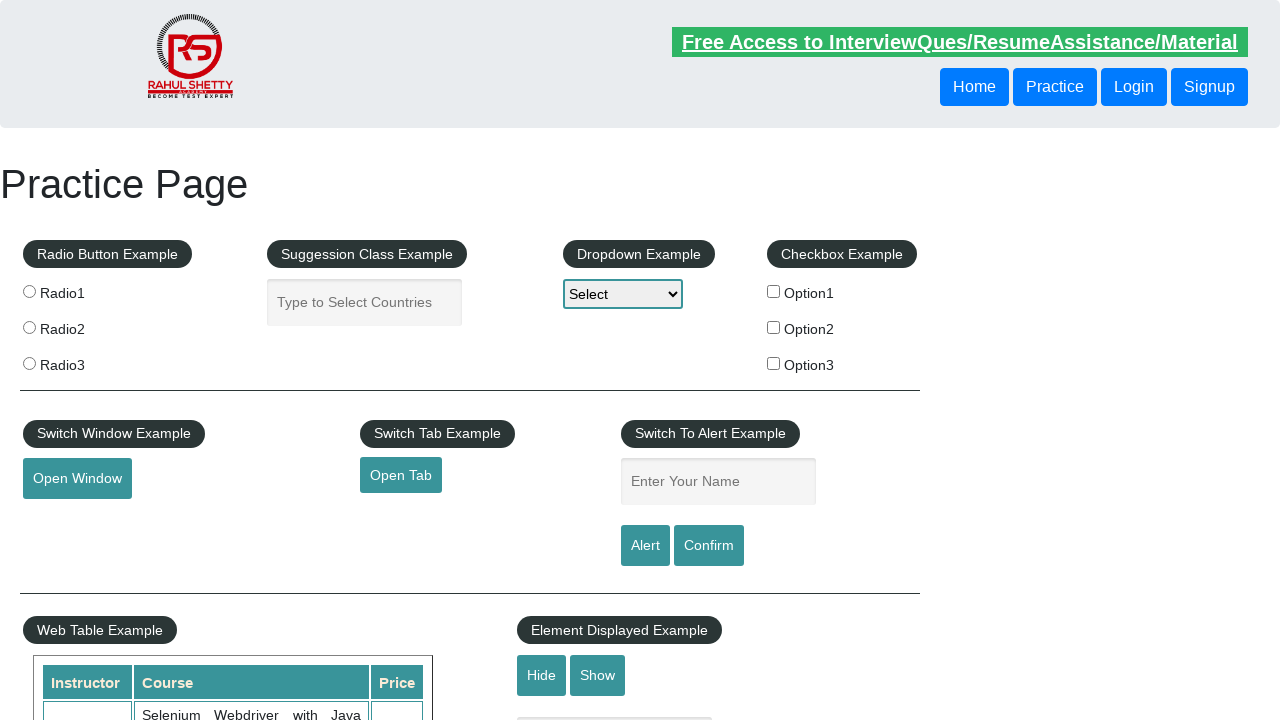